Tests button click functionality by clicking Button 1 and verifying that the correct result message is displayed

Starting URL: http://practice.cydeo.com/multiple_buttons

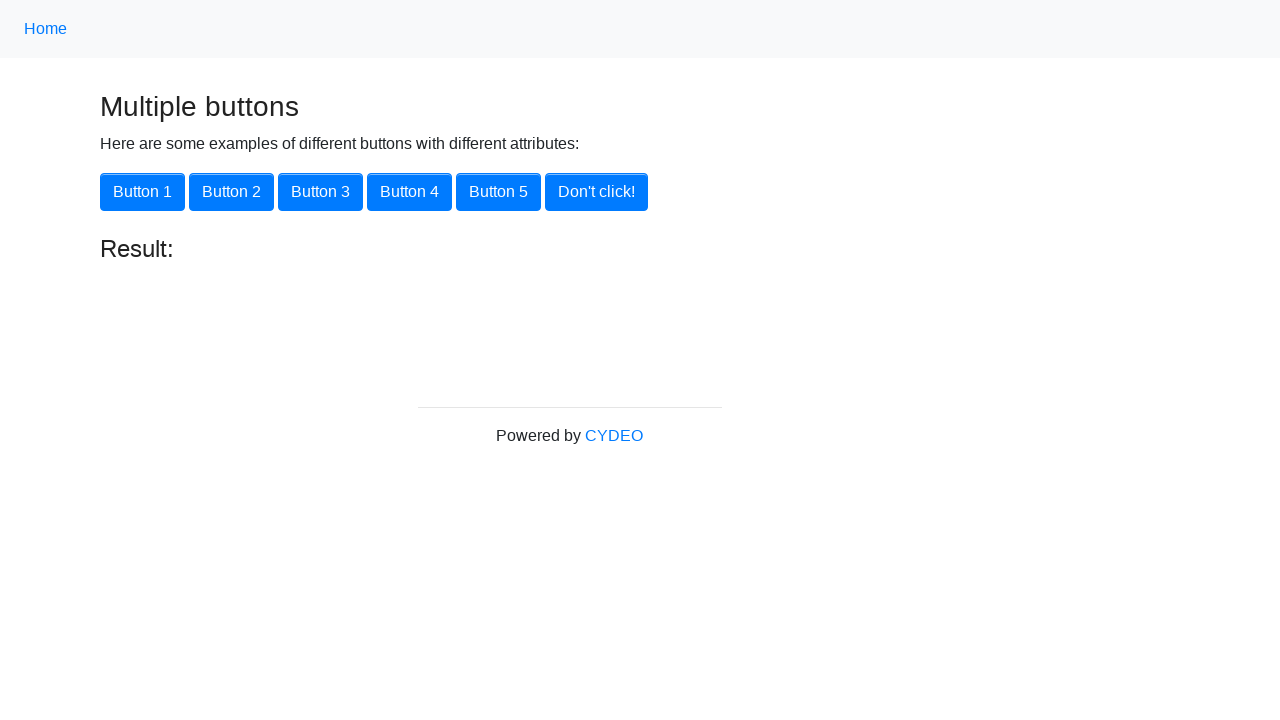

Clicked Button 1 at (142, 192) on xpath=//button[@onclick='button1()']
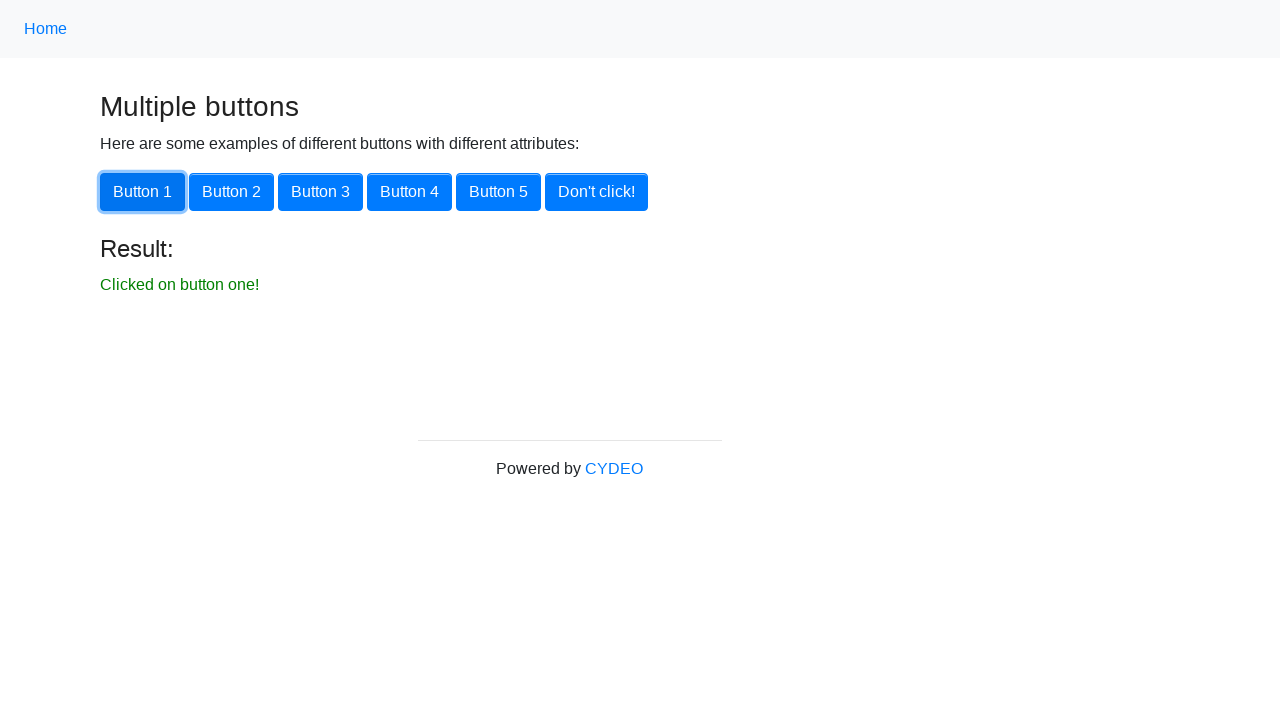

Result message element loaded
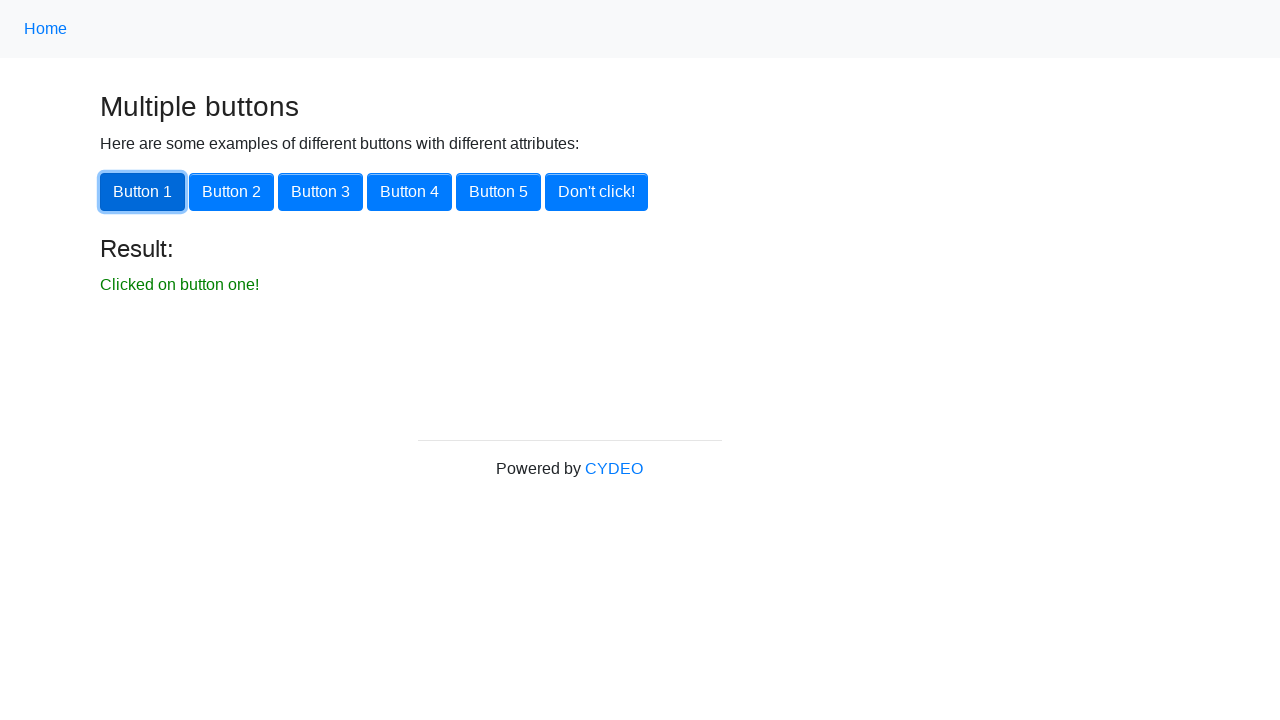

Retrieved result message text
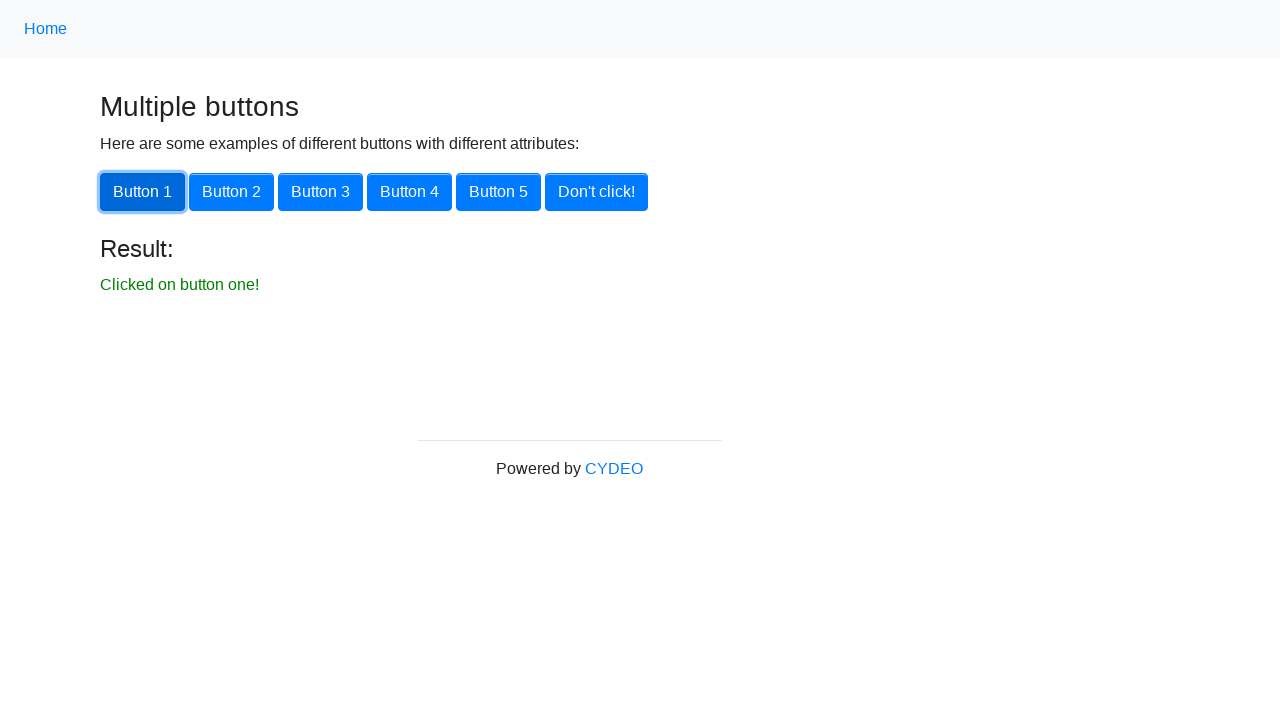

Verified result message matches expected text 'Clicked on button one!'
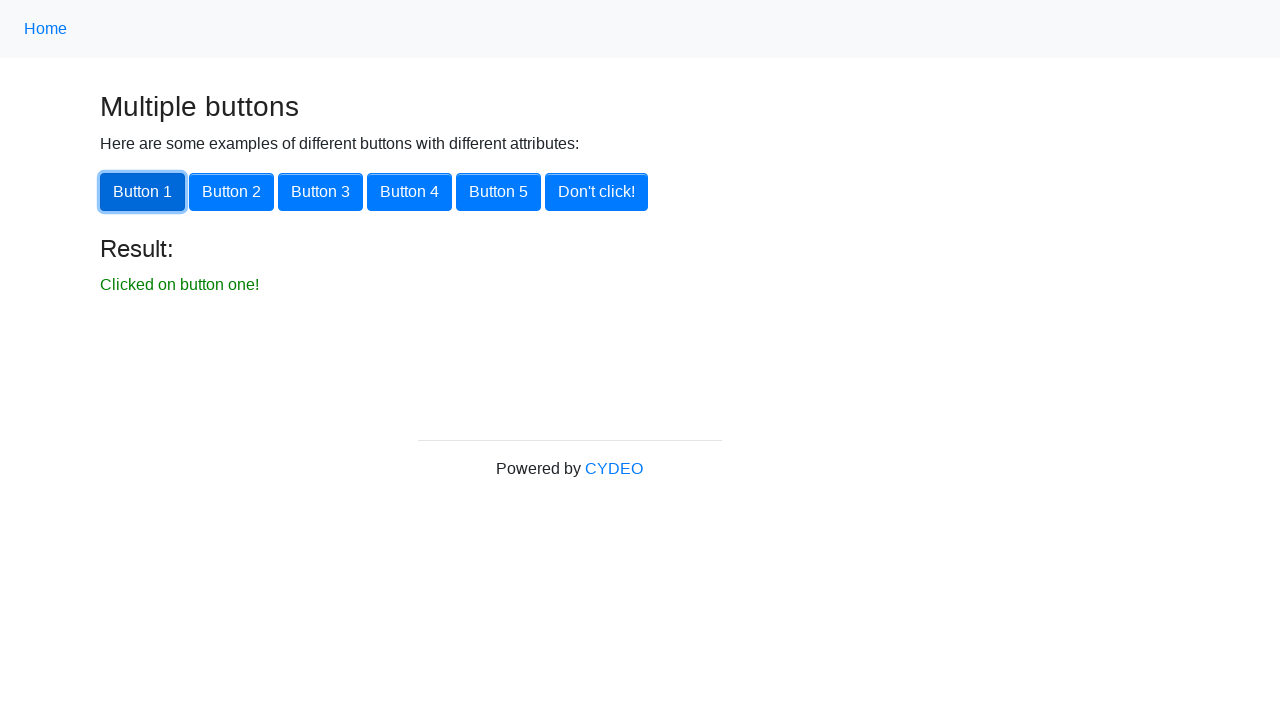

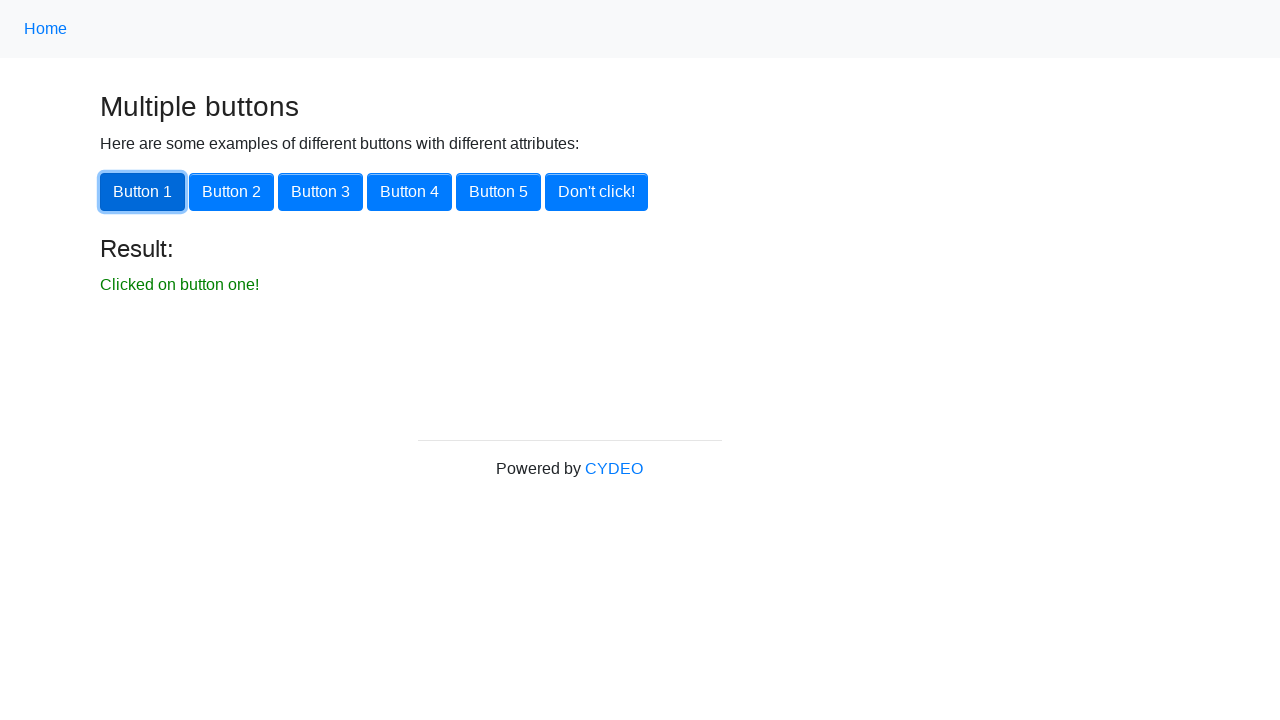